Tests Social Security calculator with different birth years and earnings to verify benefit calculations

Starting URL: https://www.ssa.gov/OACT/quickcalc/

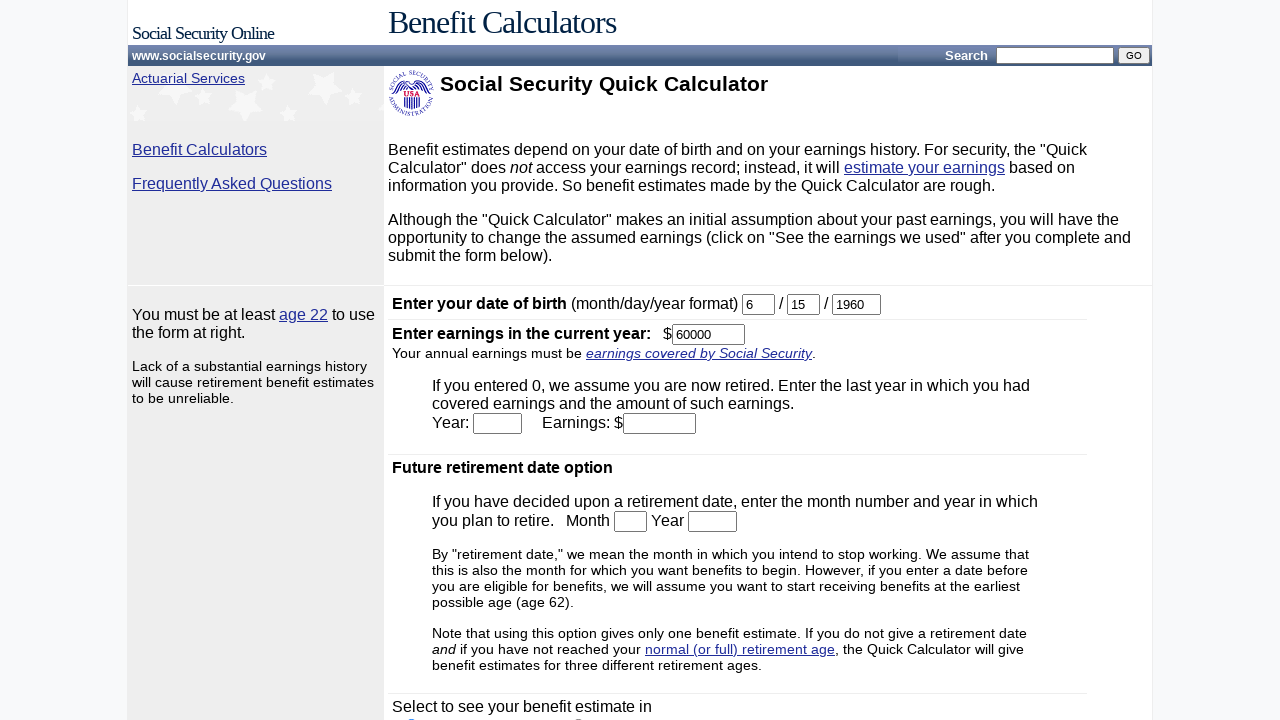

Navigated to SSA quick calculator for birth year 1990
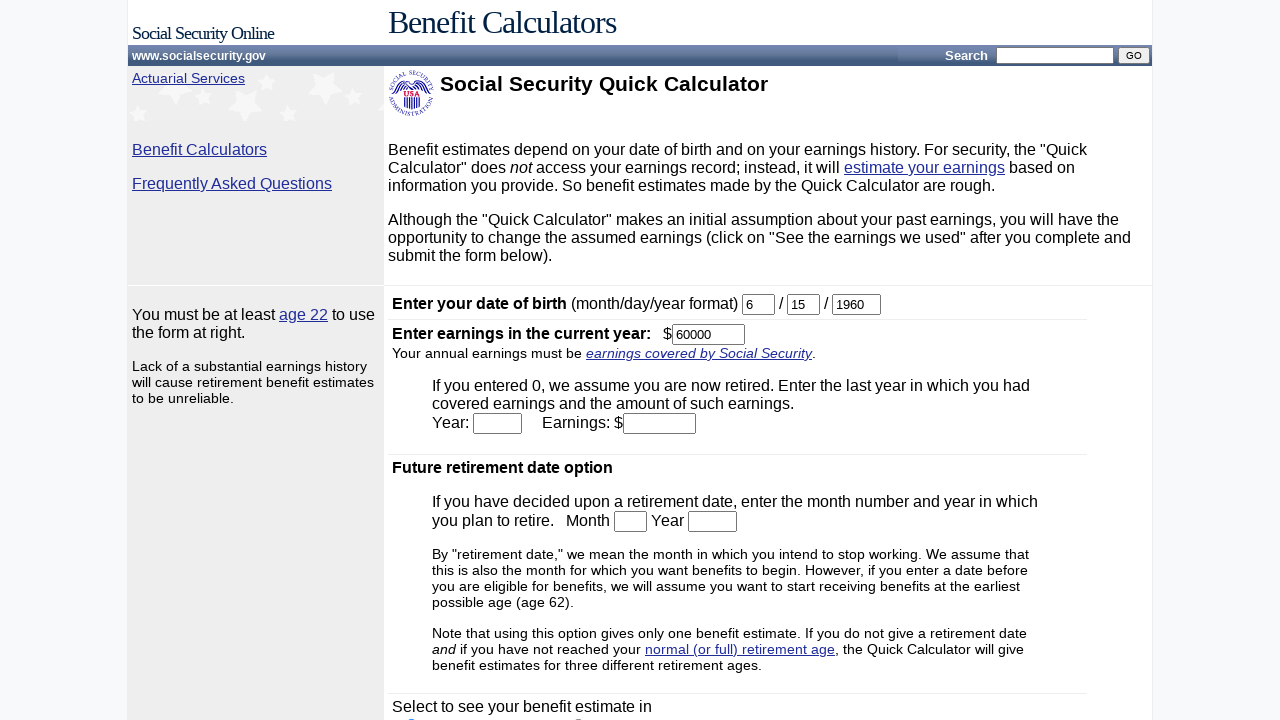

Cleared month field on #month
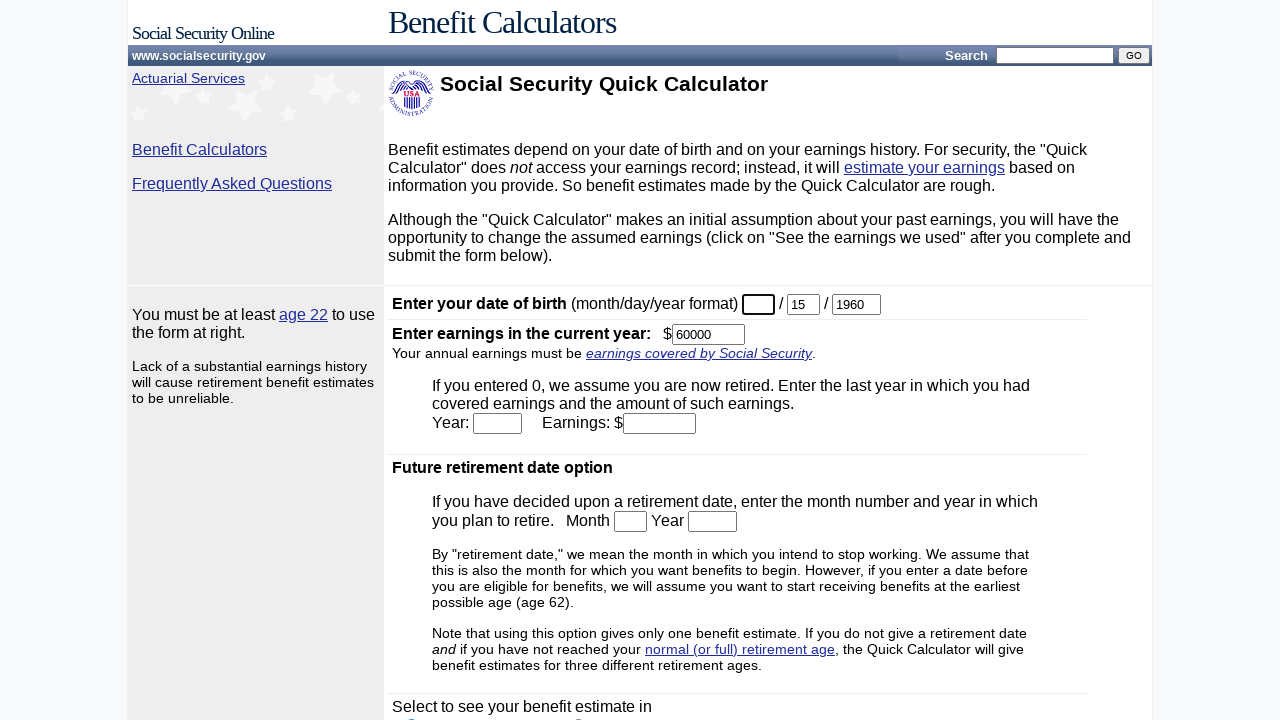

Filled month field with '1' on #month
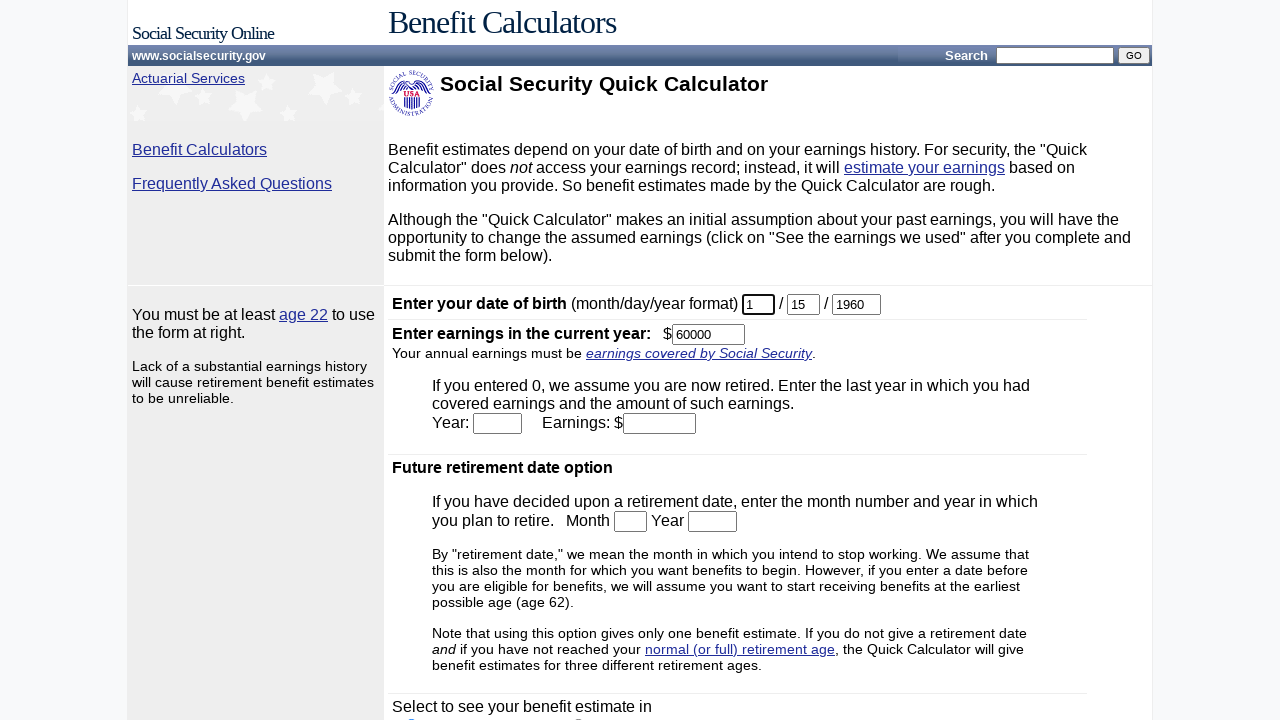

Cleared day field on #day
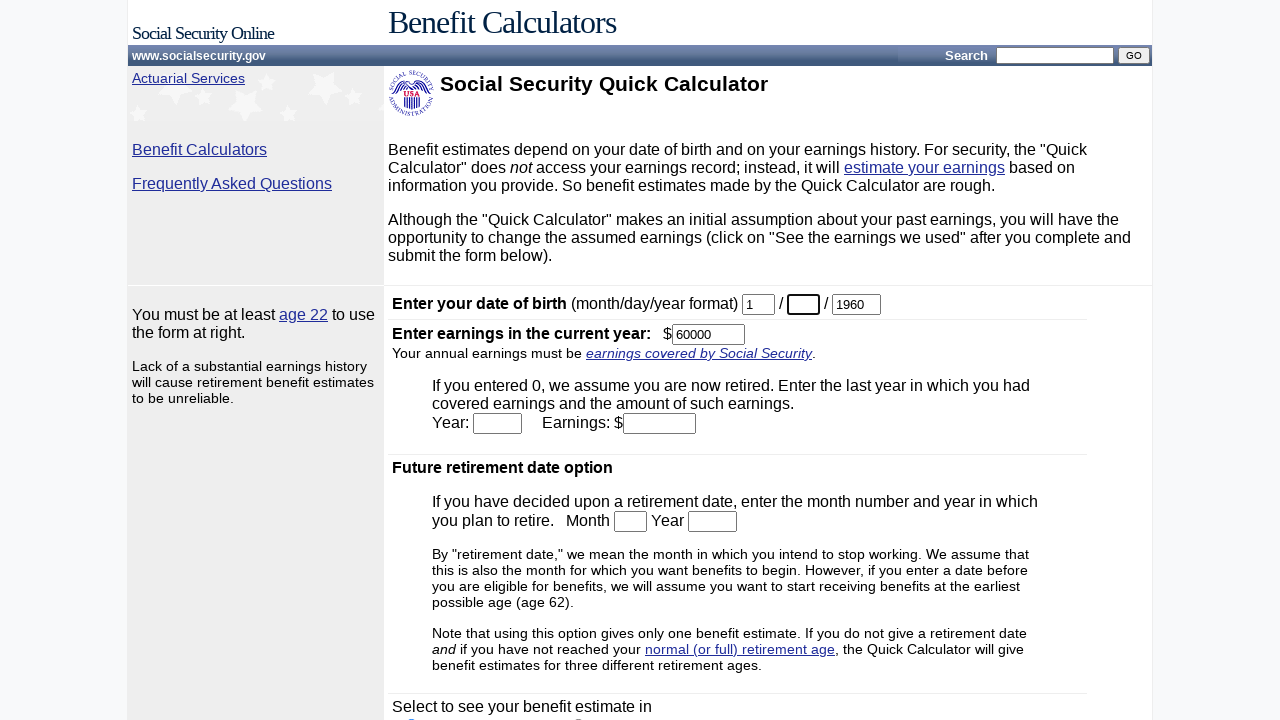

Filled day field with '1' on #day
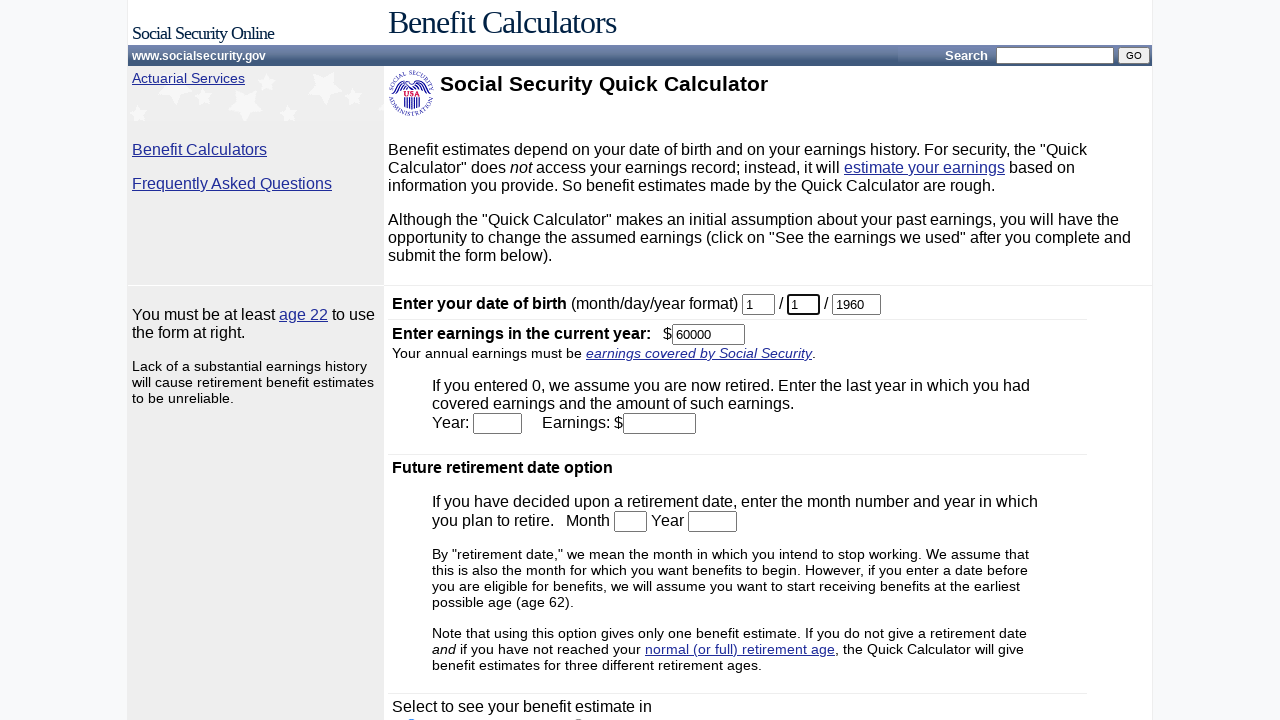

Cleared year field on #year
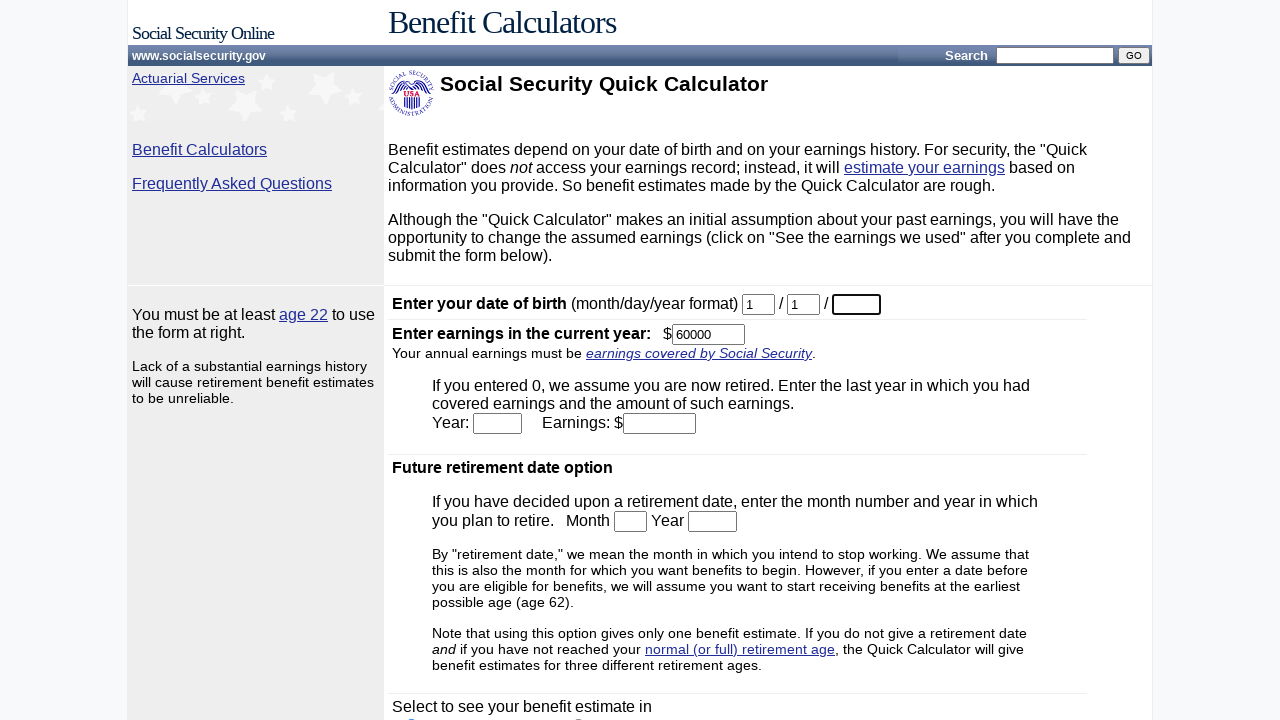

Filled year field with '1990' on #year
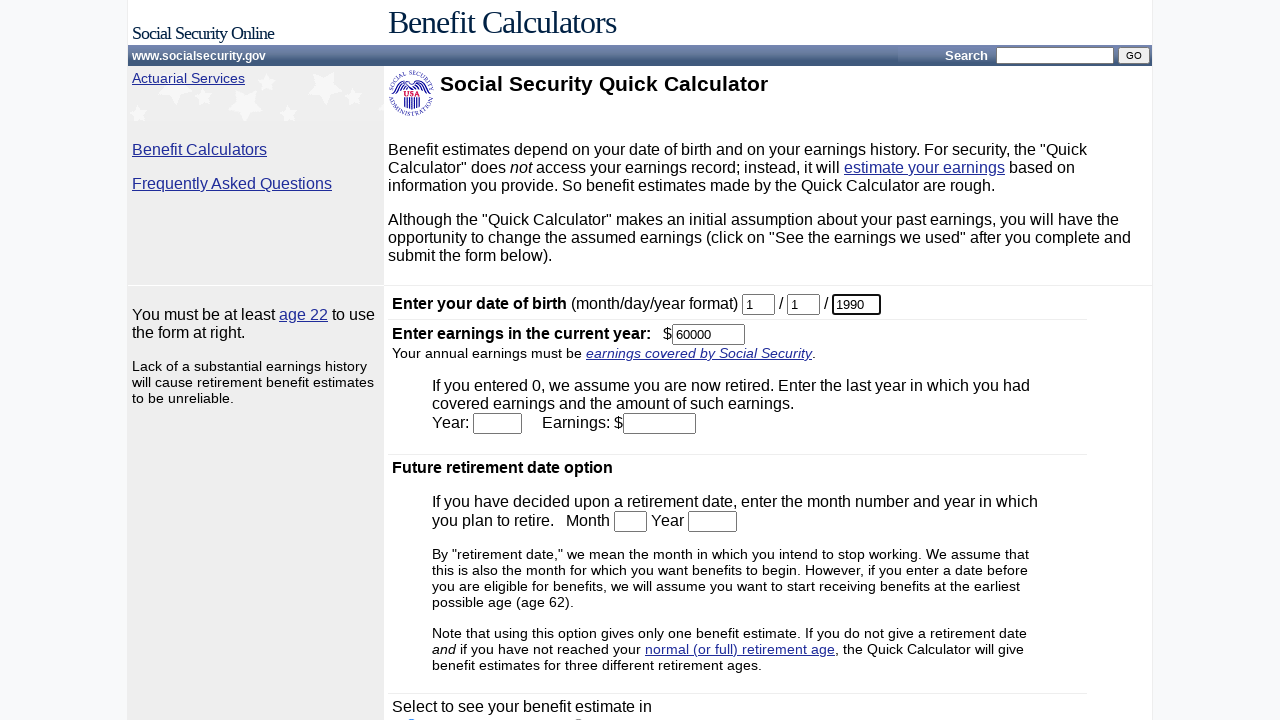

Cleared earnings field on #earnings
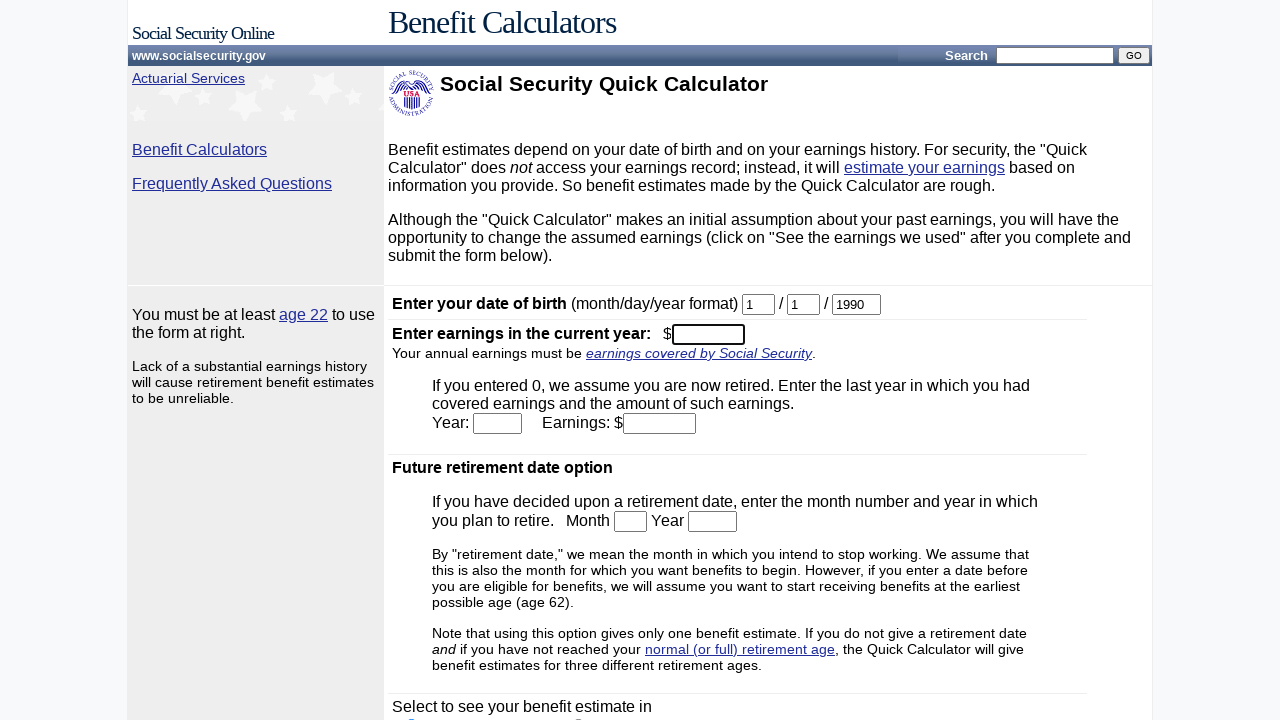

Filled earnings field with '55000' on #earnings
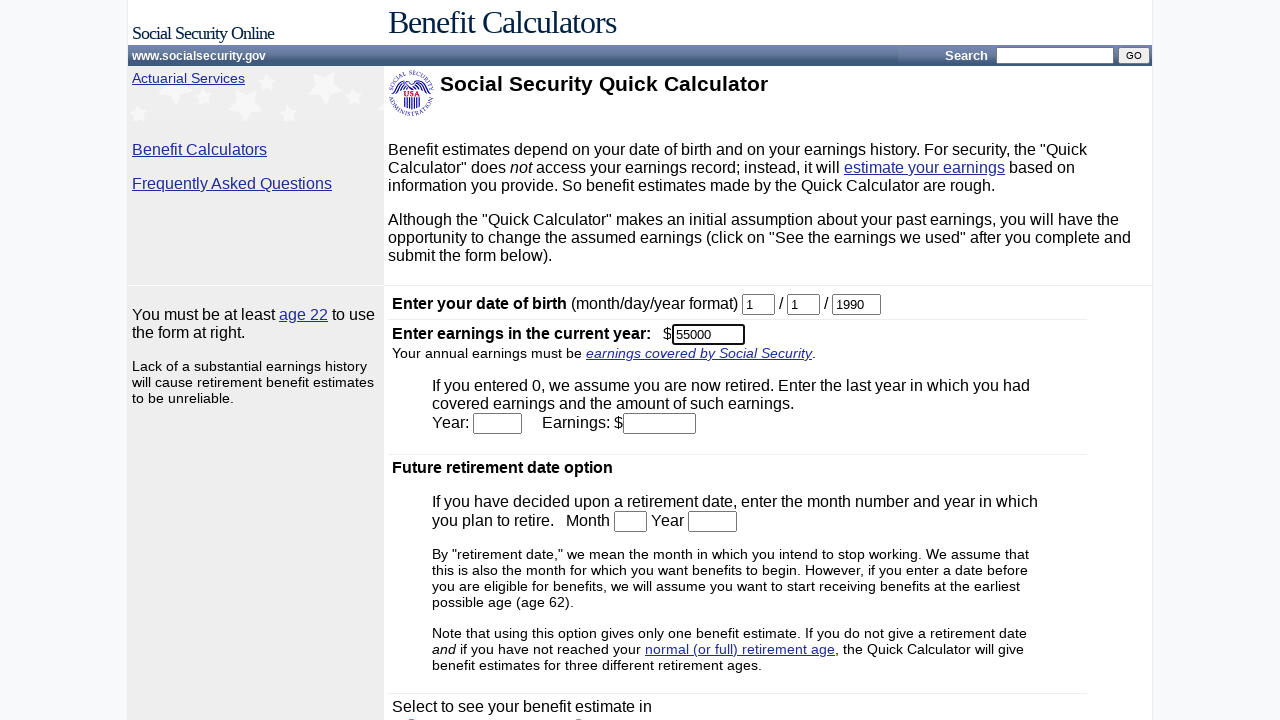

Clicked submit button to calculate benefits at (444, 568) on body > table:nth-child(6) > tbody > tr:nth-child(2) > td:nth-child(2) > form > t
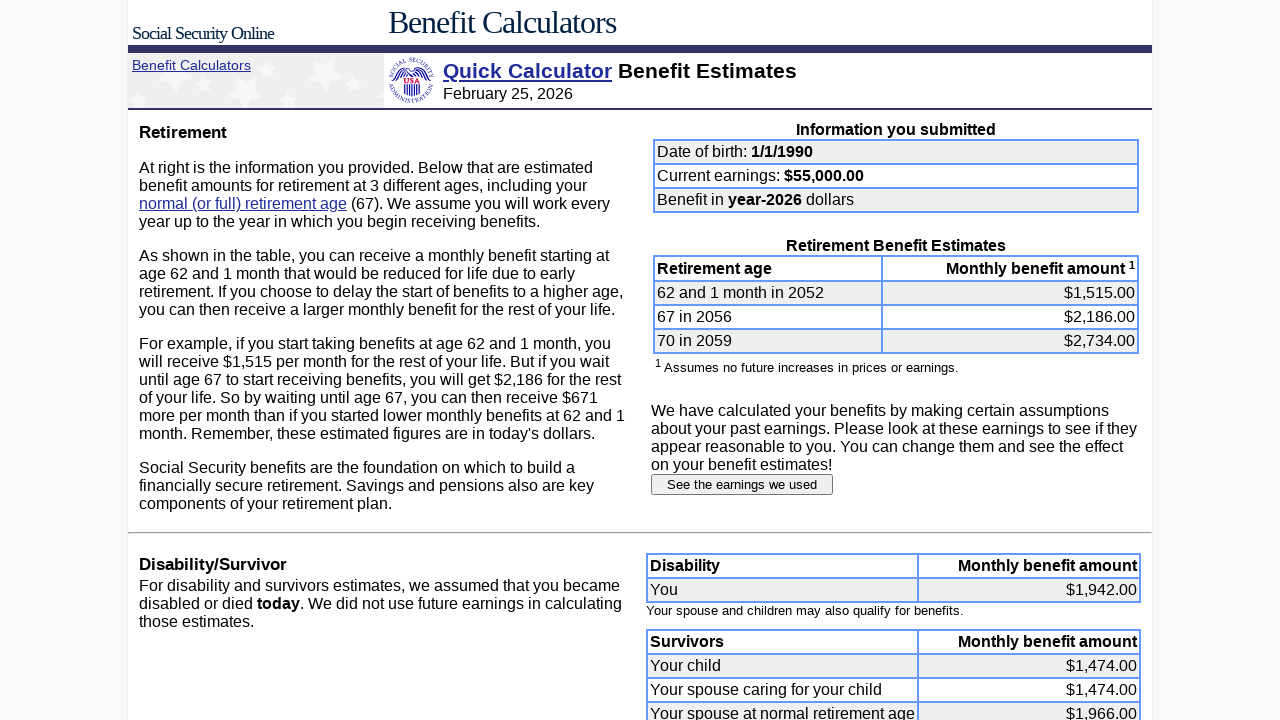

Benefit calculation results loaded for birth year 1990 with earnings 55000
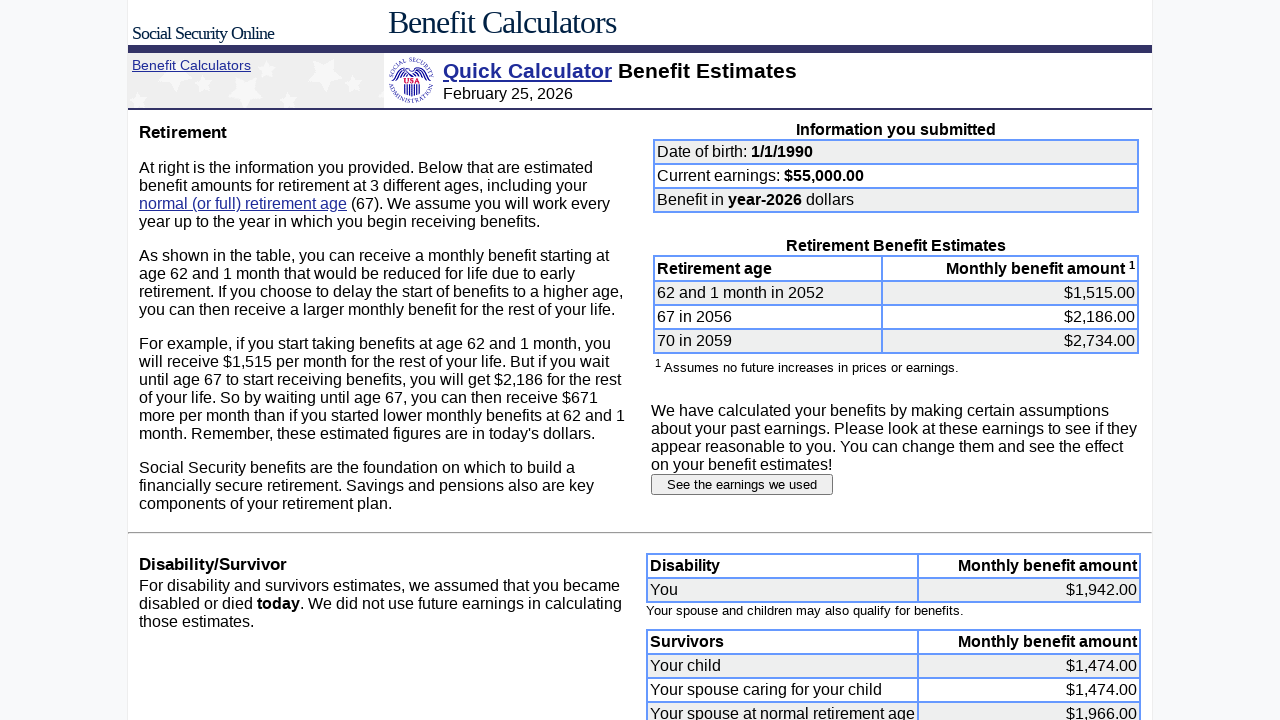

Navigated to SSA quick calculator for birth year 1980
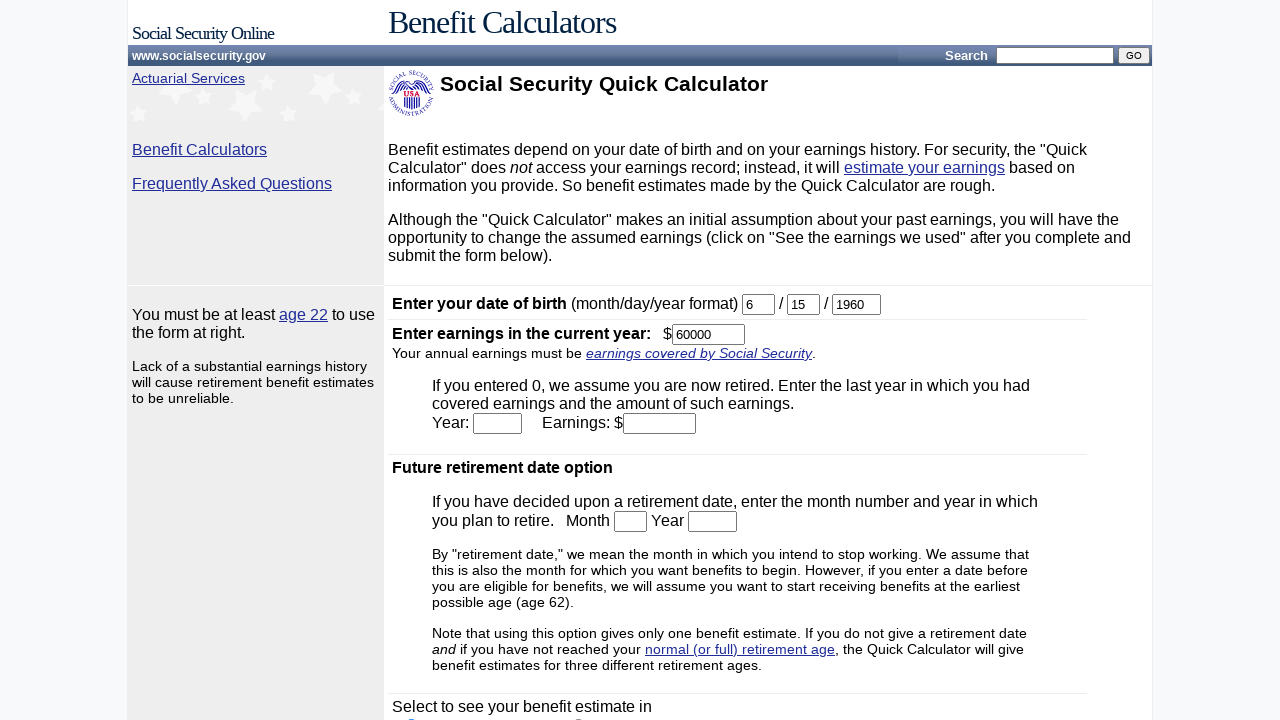

Cleared month field on #month
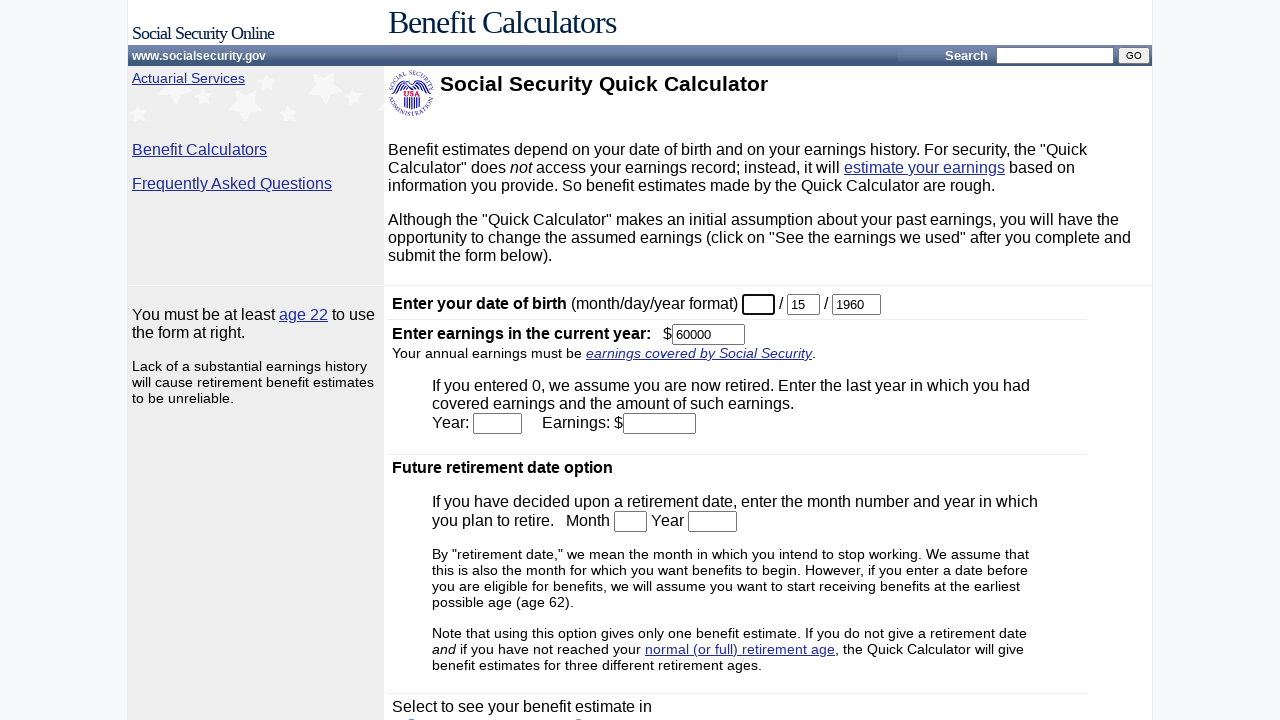

Filled month field with '1' on #month
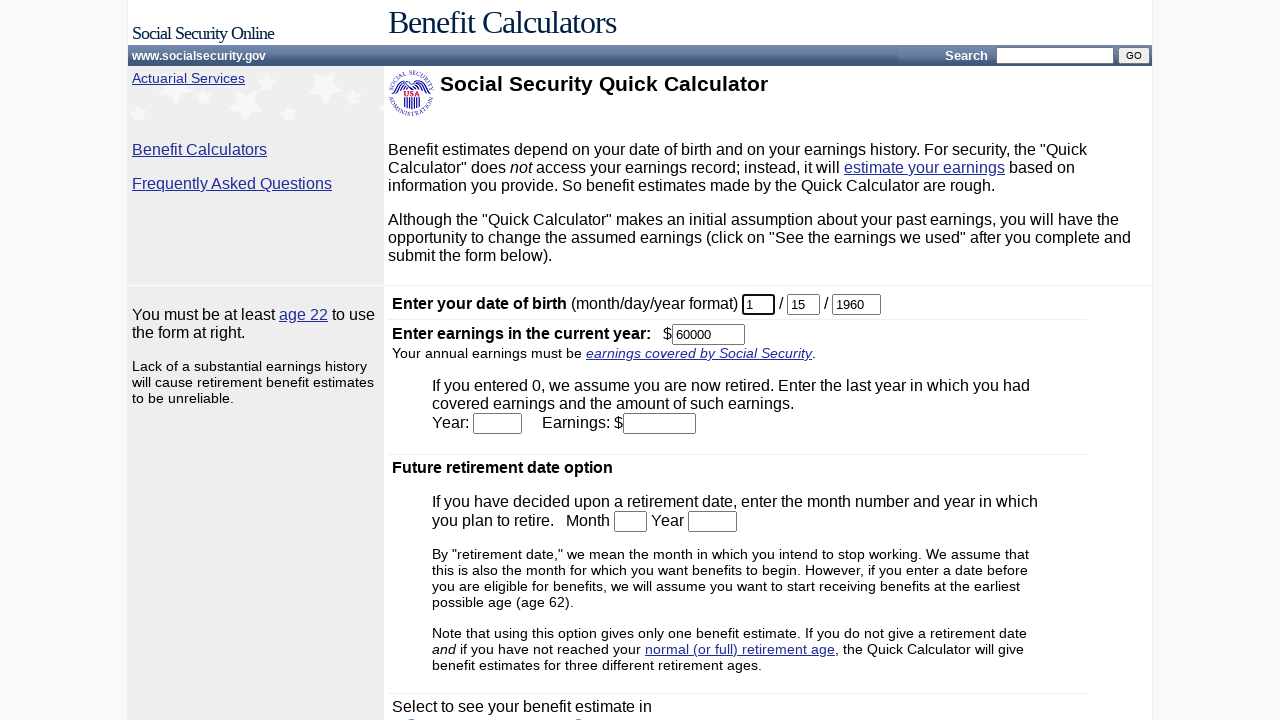

Cleared day field on #day
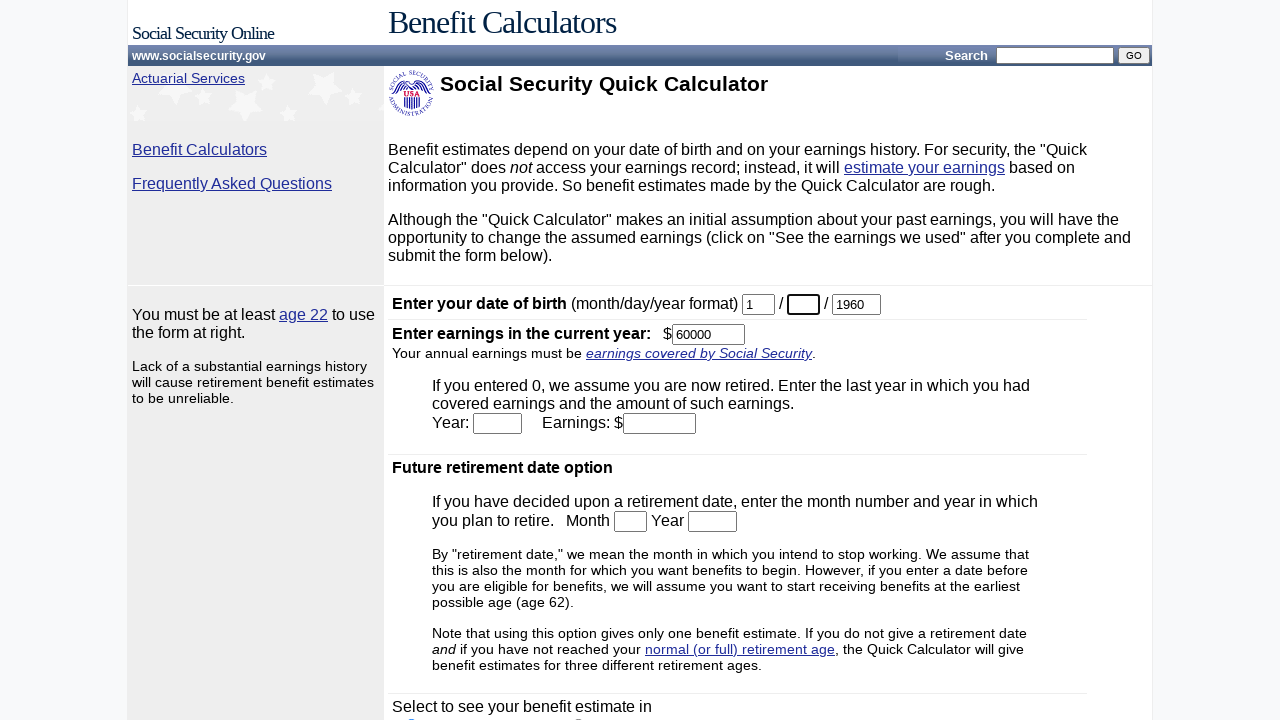

Filled day field with '1' on #day
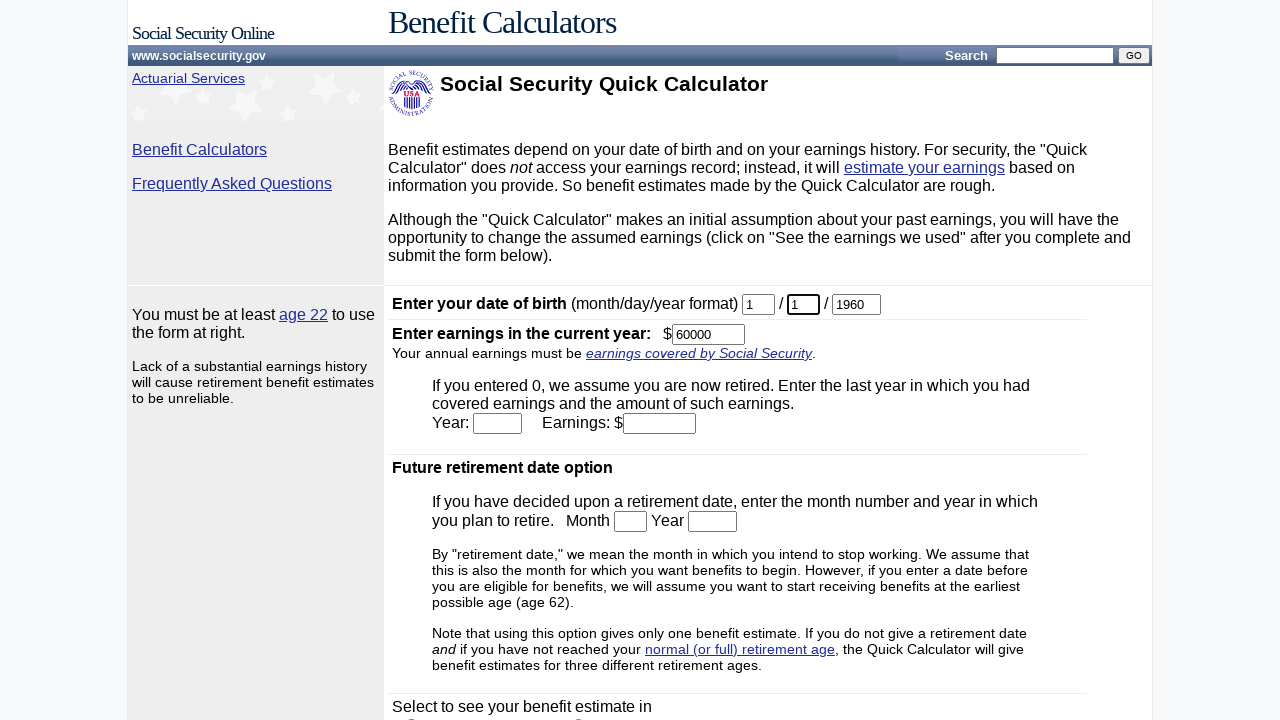

Cleared year field on #year
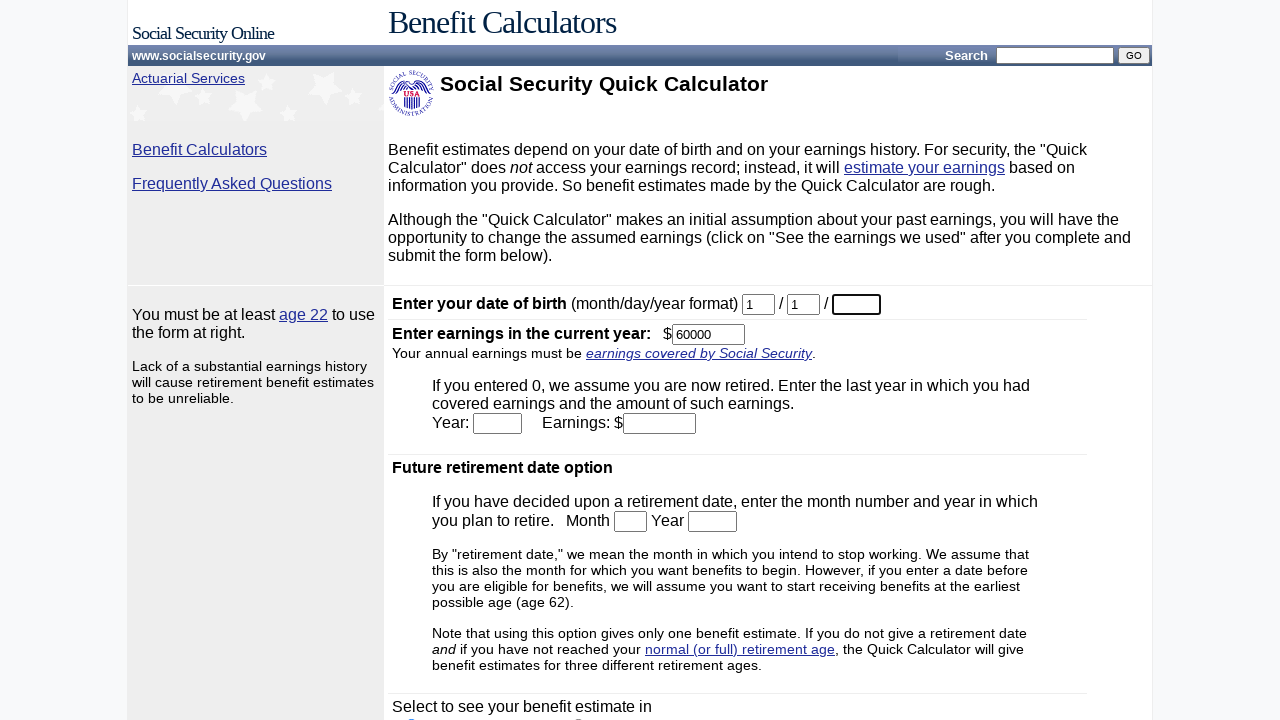

Filled year field with '1980' on #year
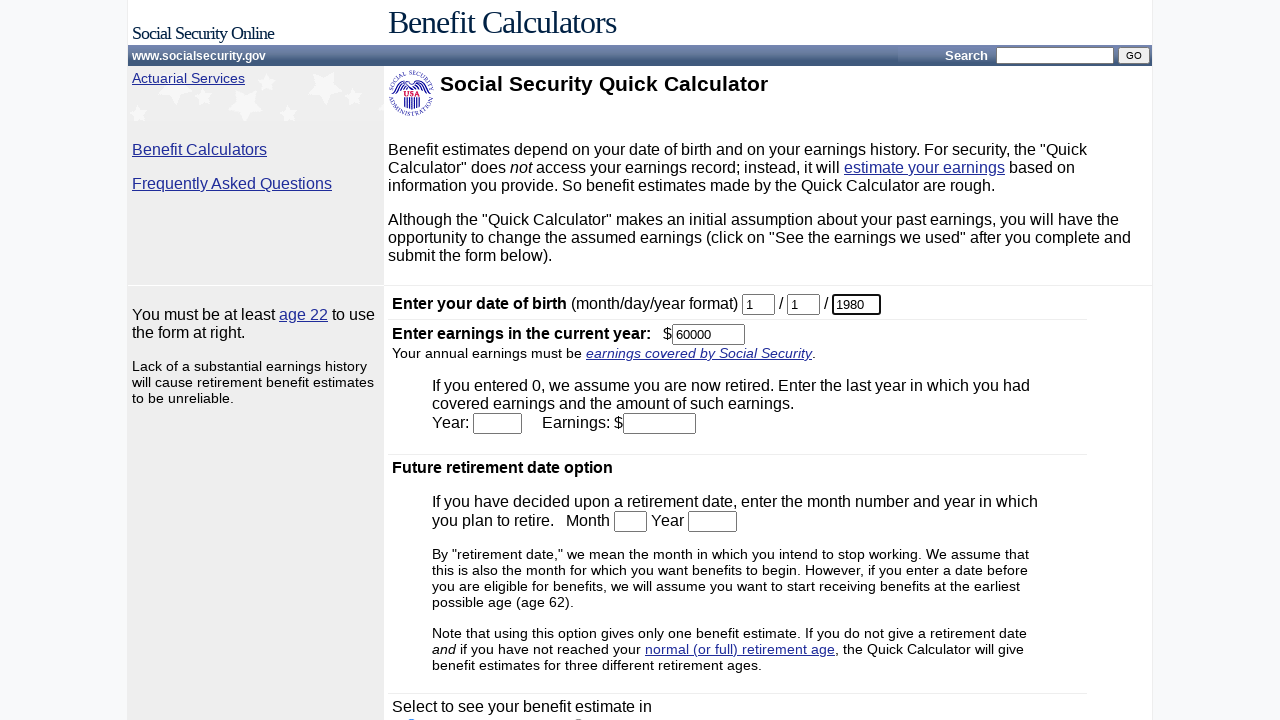

Cleared earnings field on #earnings
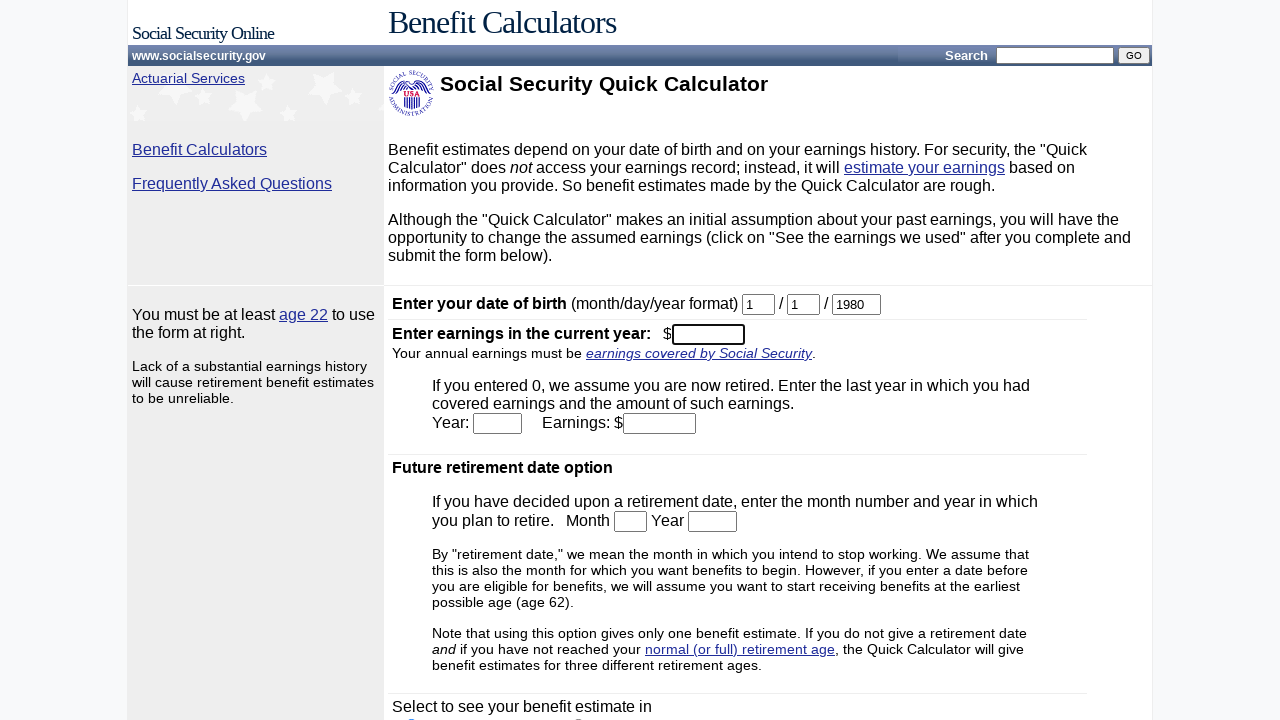

Filled earnings field with '65000' on #earnings
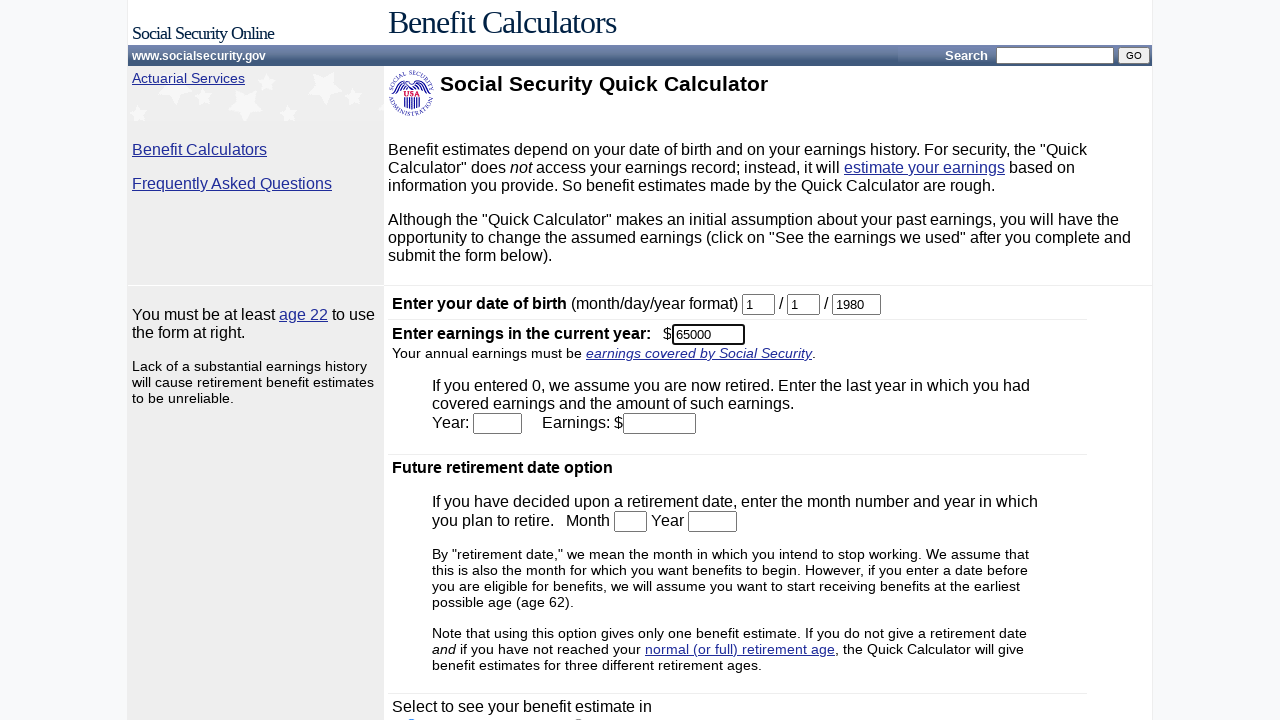

Clicked submit button to calculate benefits at (444, 568) on body > table:nth-child(6) > tbody > tr:nth-child(2) > td:nth-child(2) > form > t
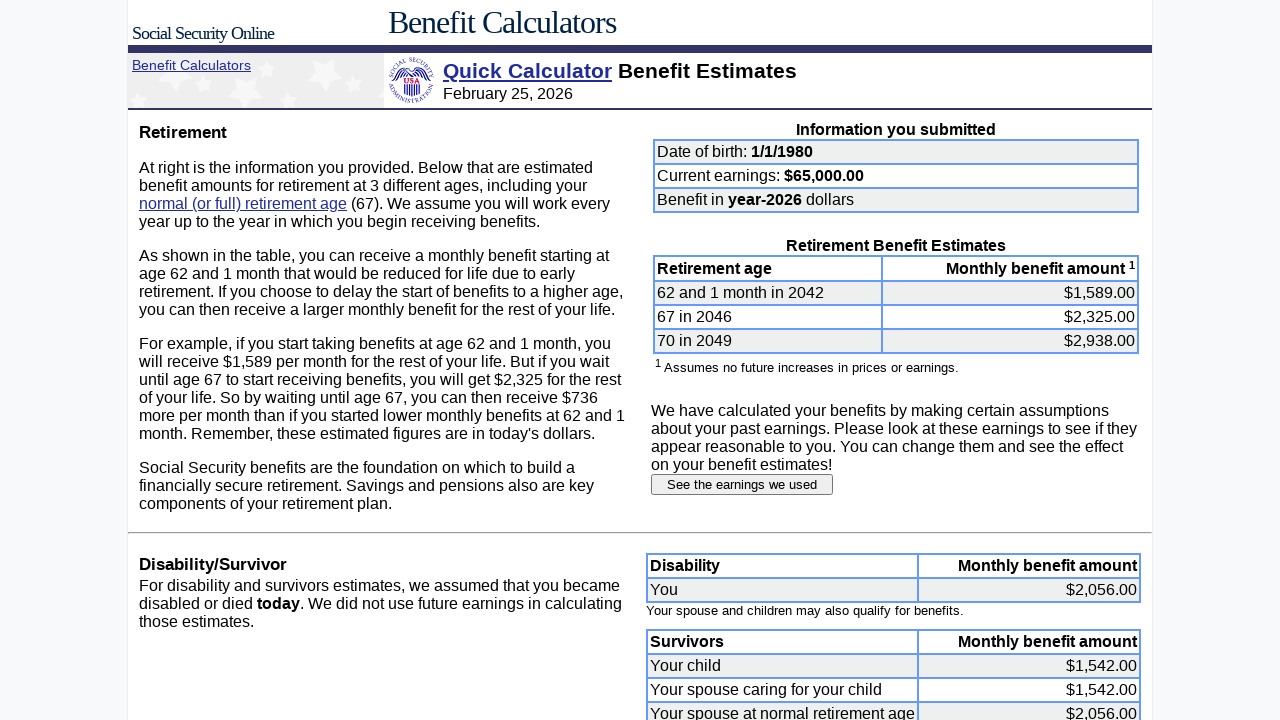

Benefit calculation results loaded for birth year 1980 with earnings 65000
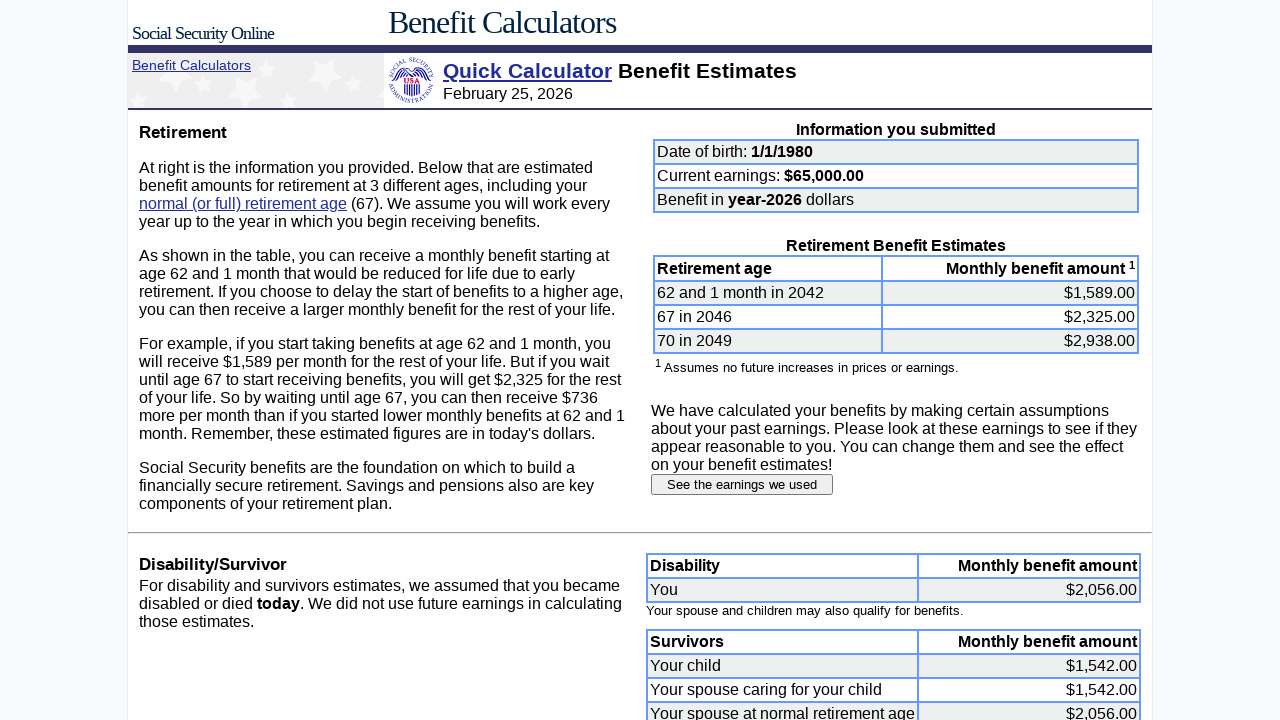

Navigated to SSA quick calculator for birth year 1970
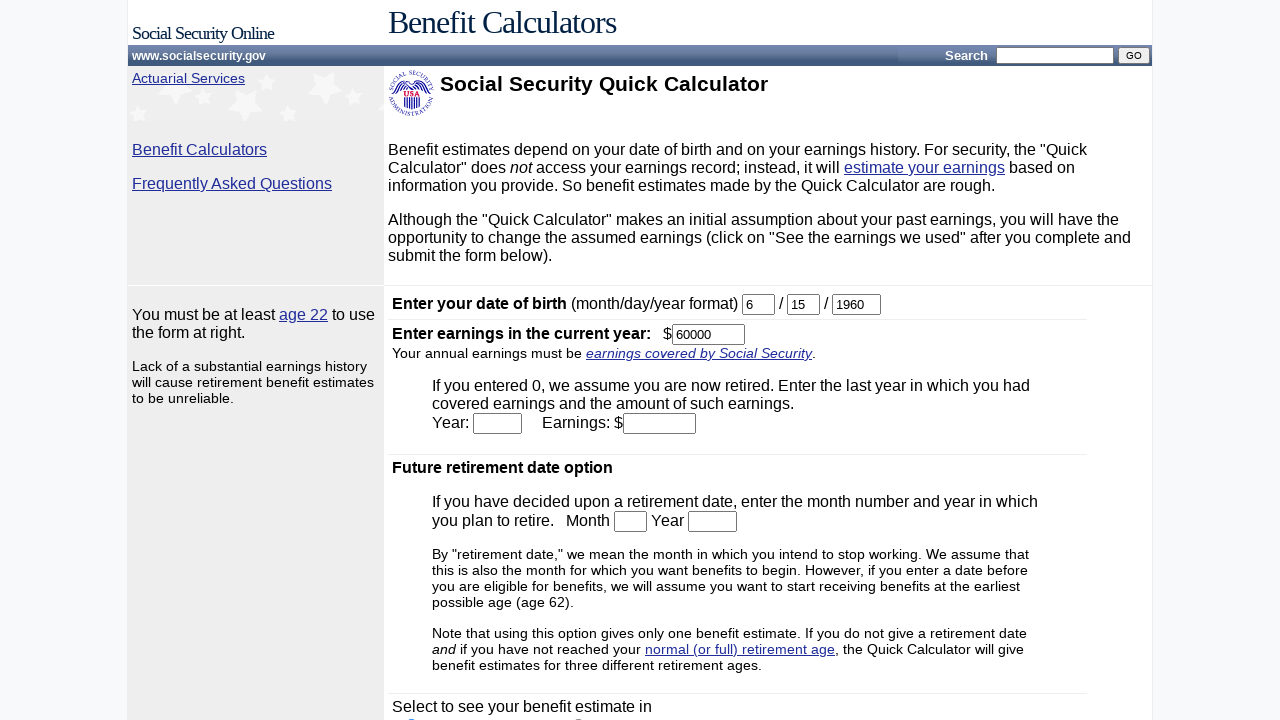

Cleared month field on #month
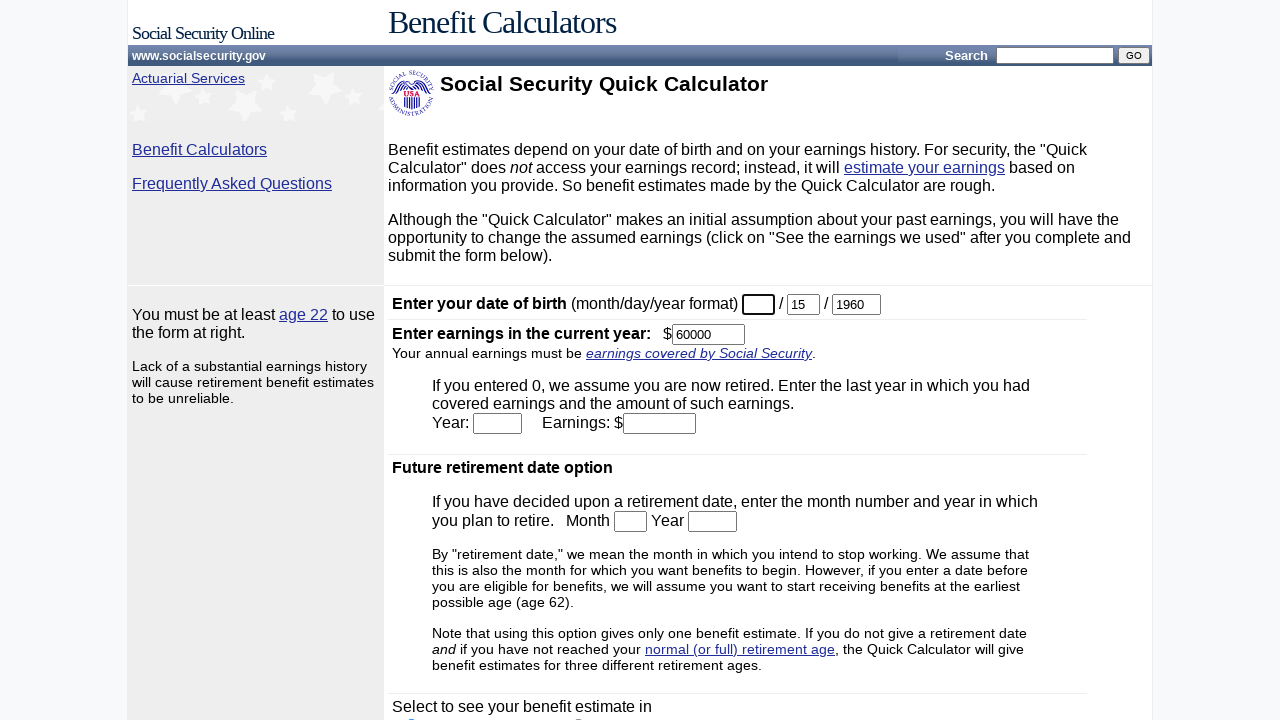

Filled month field with '1' on #month
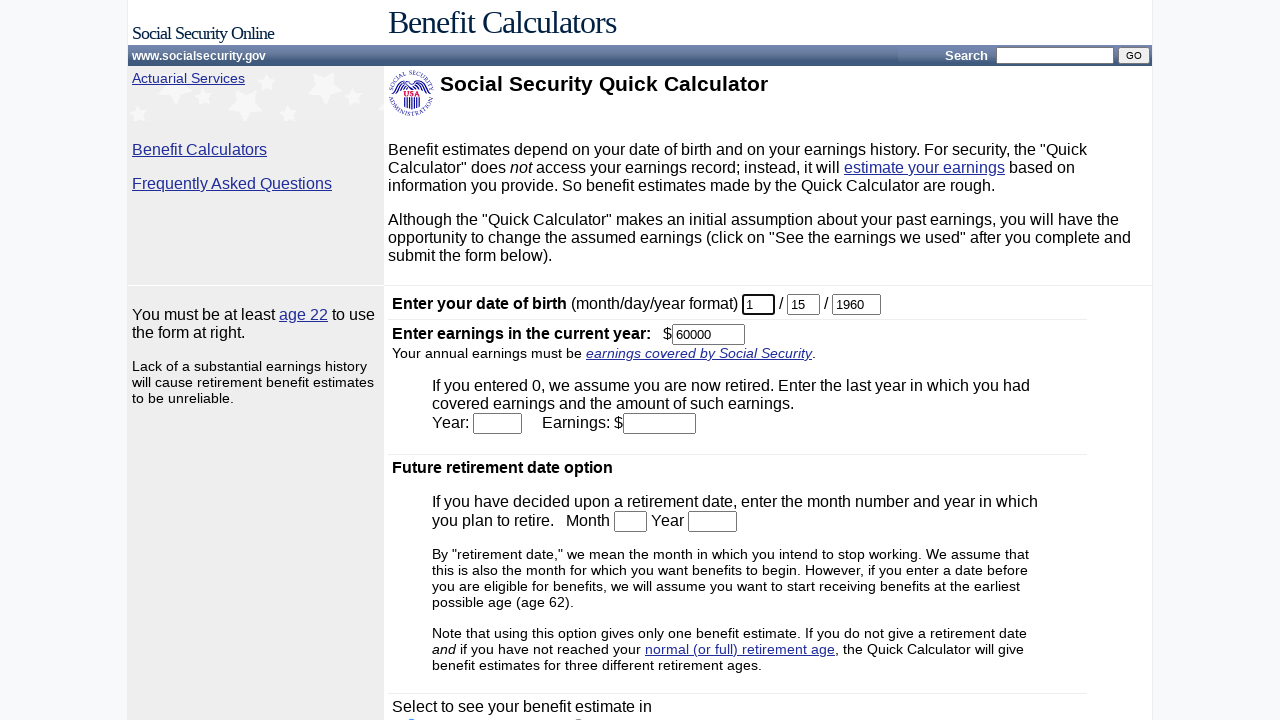

Cleared day field on #day
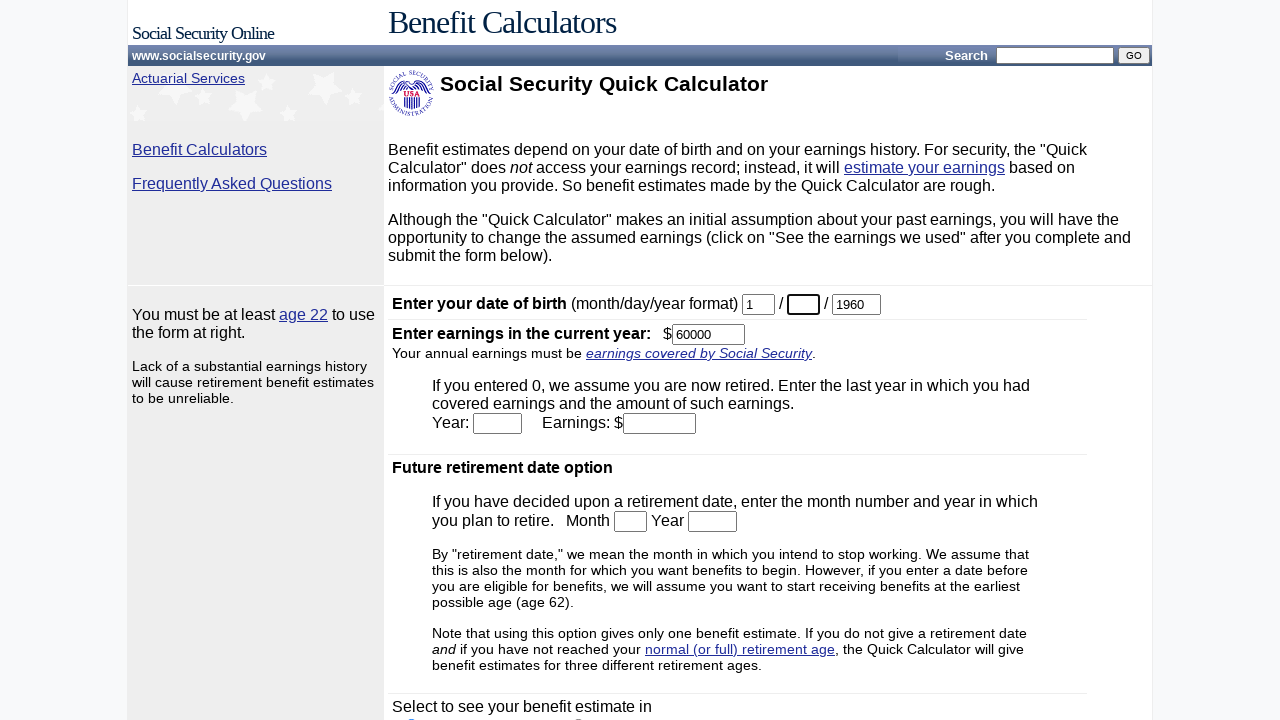

Filled day field with '1' on #day
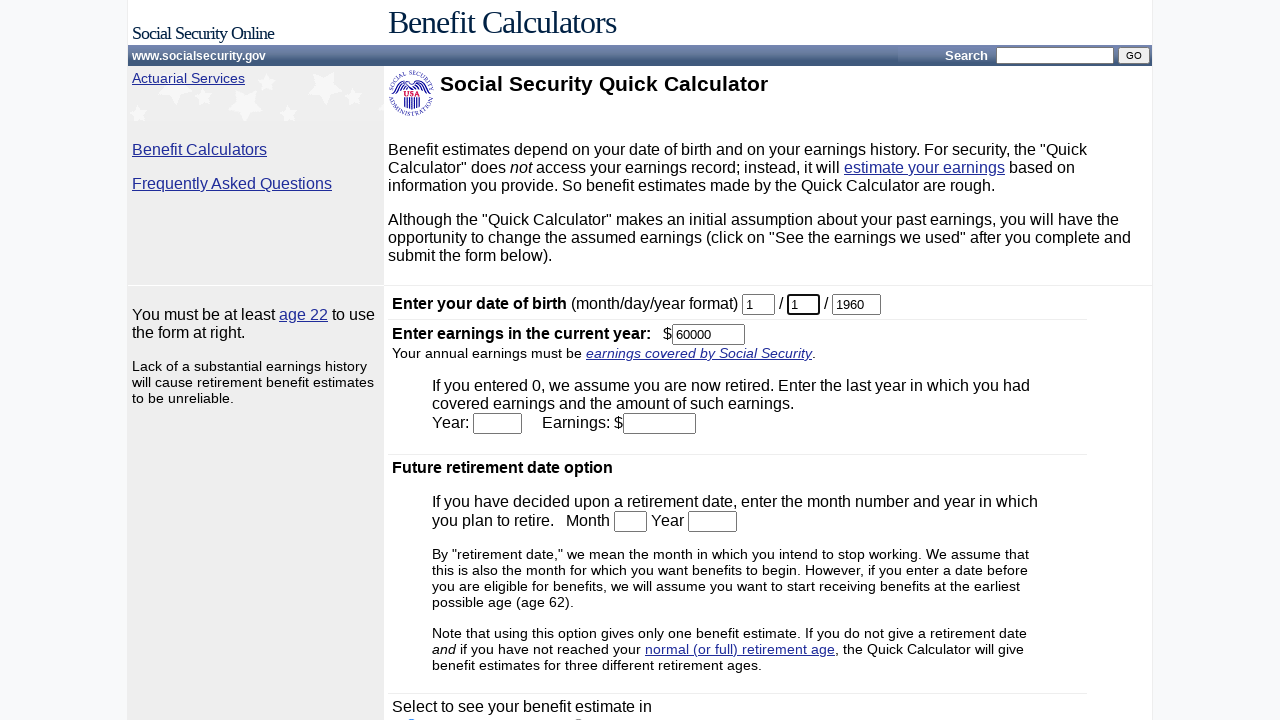

Cleared year field on #year
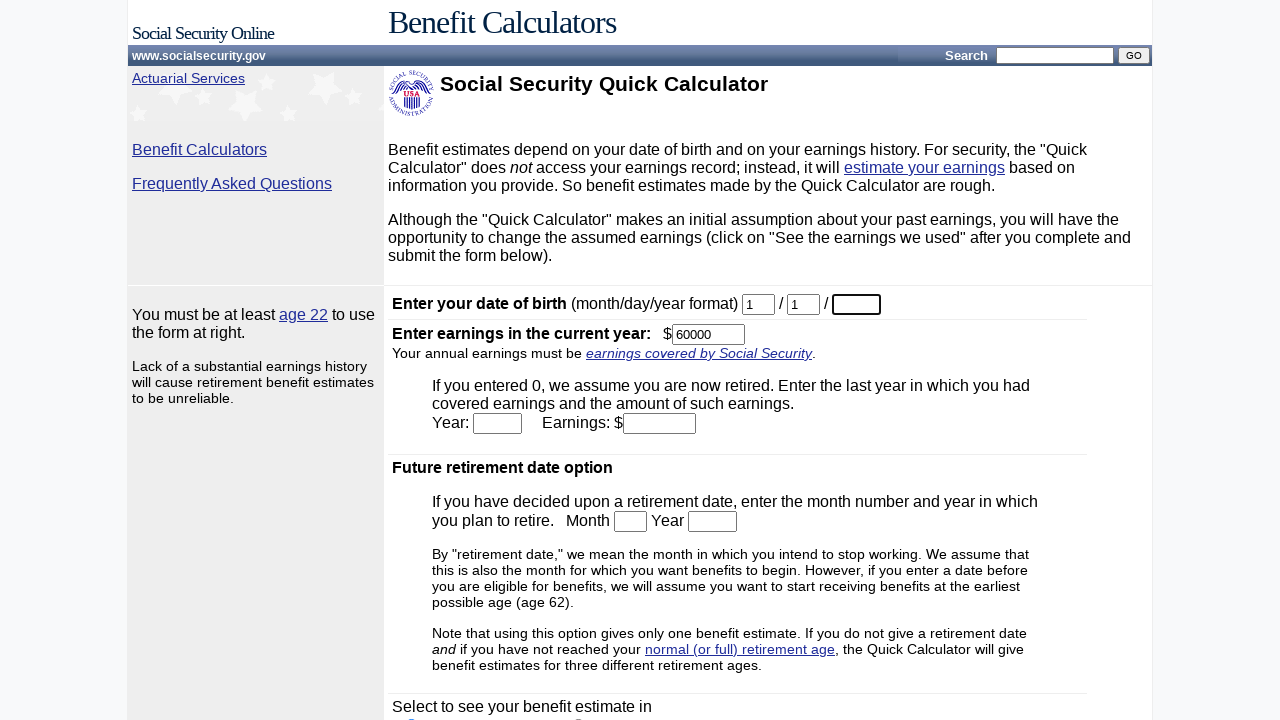

Filled year field with '1970' on #year
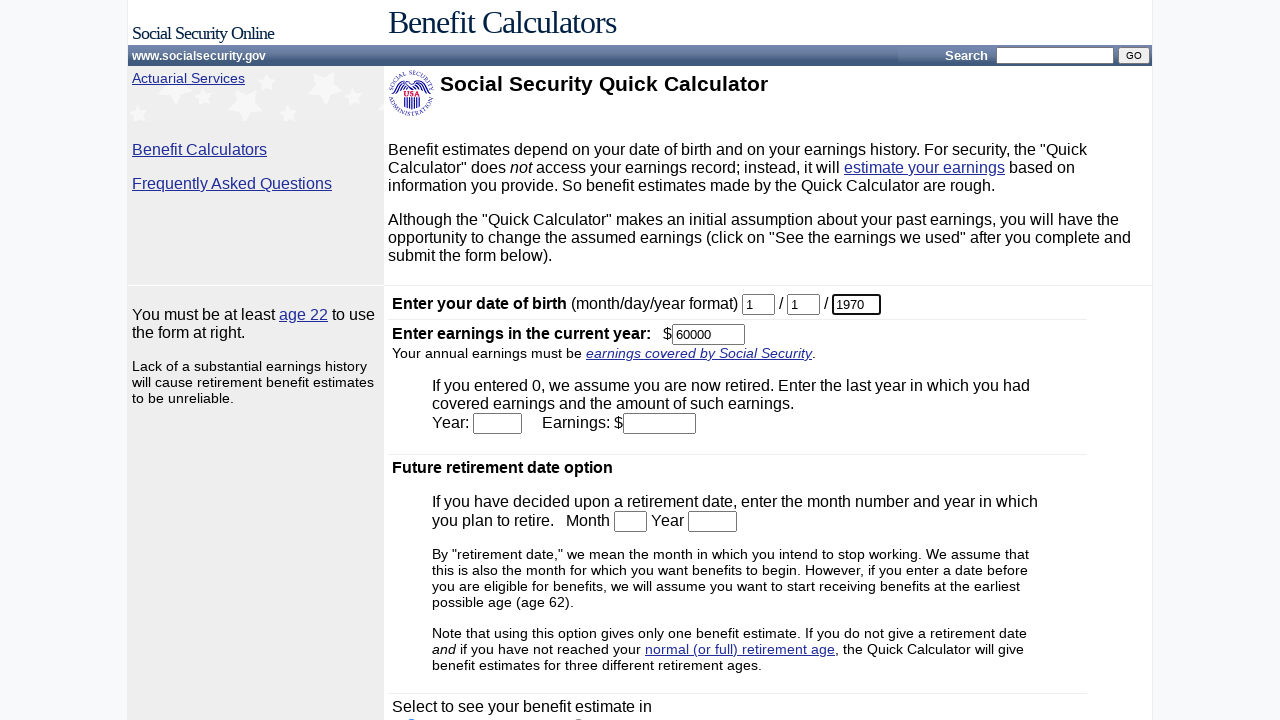

Cleared earnings field on #earnings
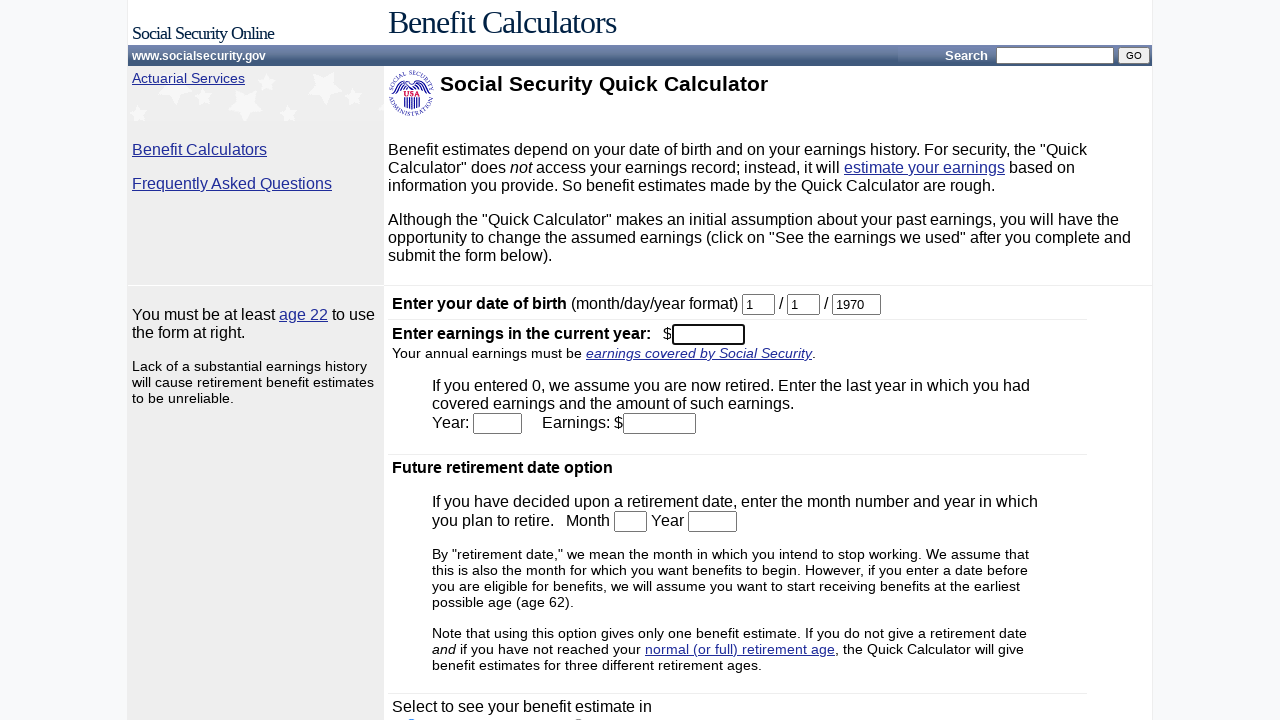

Filled earnings field with '75000' on #earnings
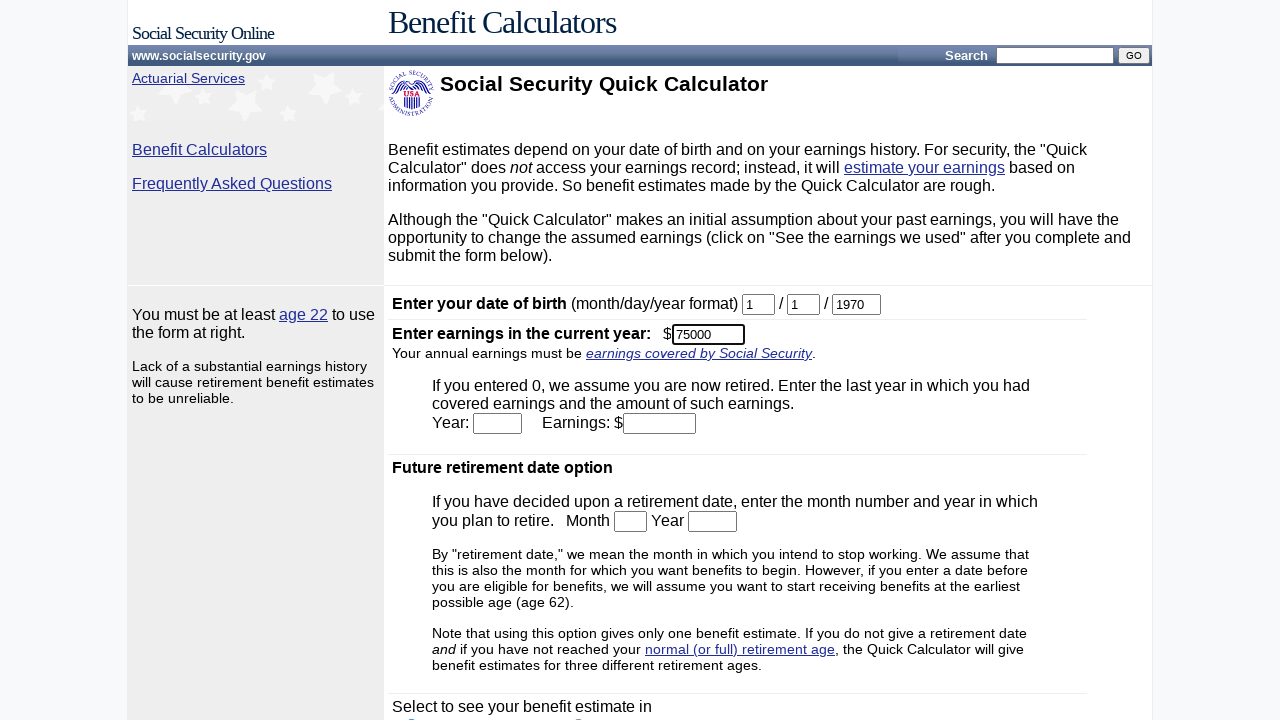

Clicked submit button to calculate benefits at (444, 568) on body > table:nth-child(6) > tbody > tr:nth-child(2) > td:nth-child(2) > form > t
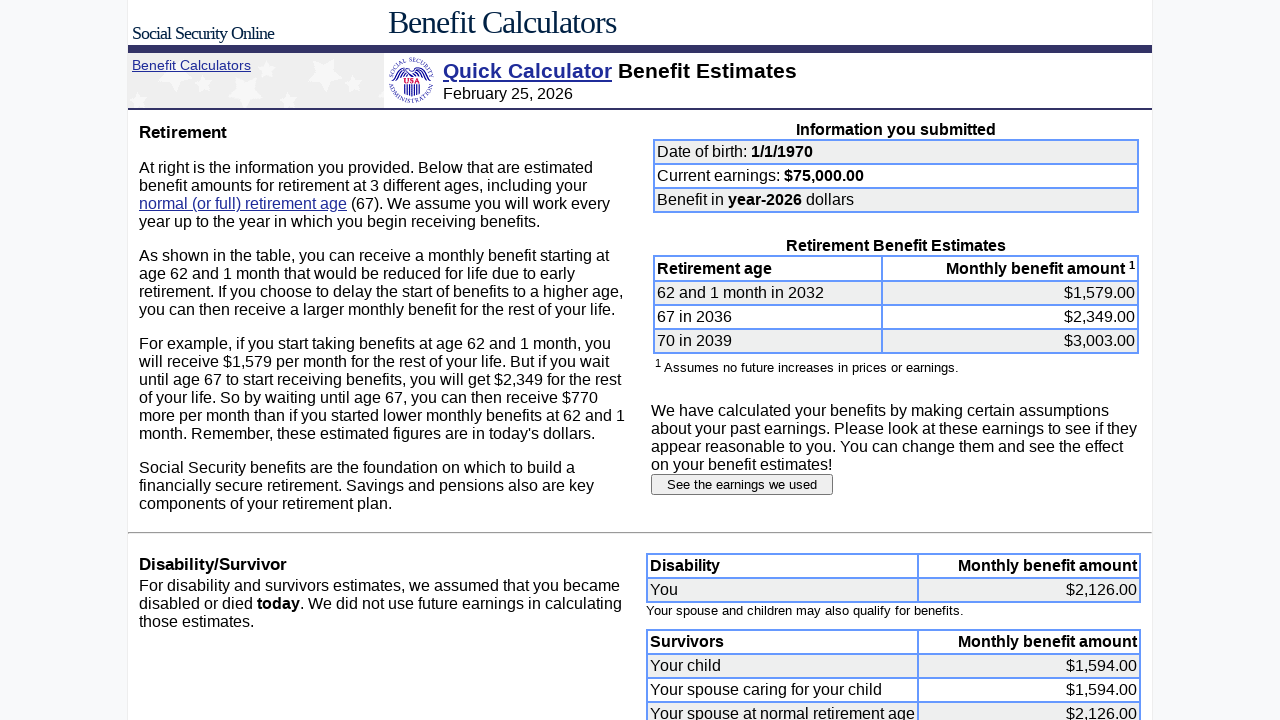

Benefit calculation results loaded for birth year 1970 with earnings 75000
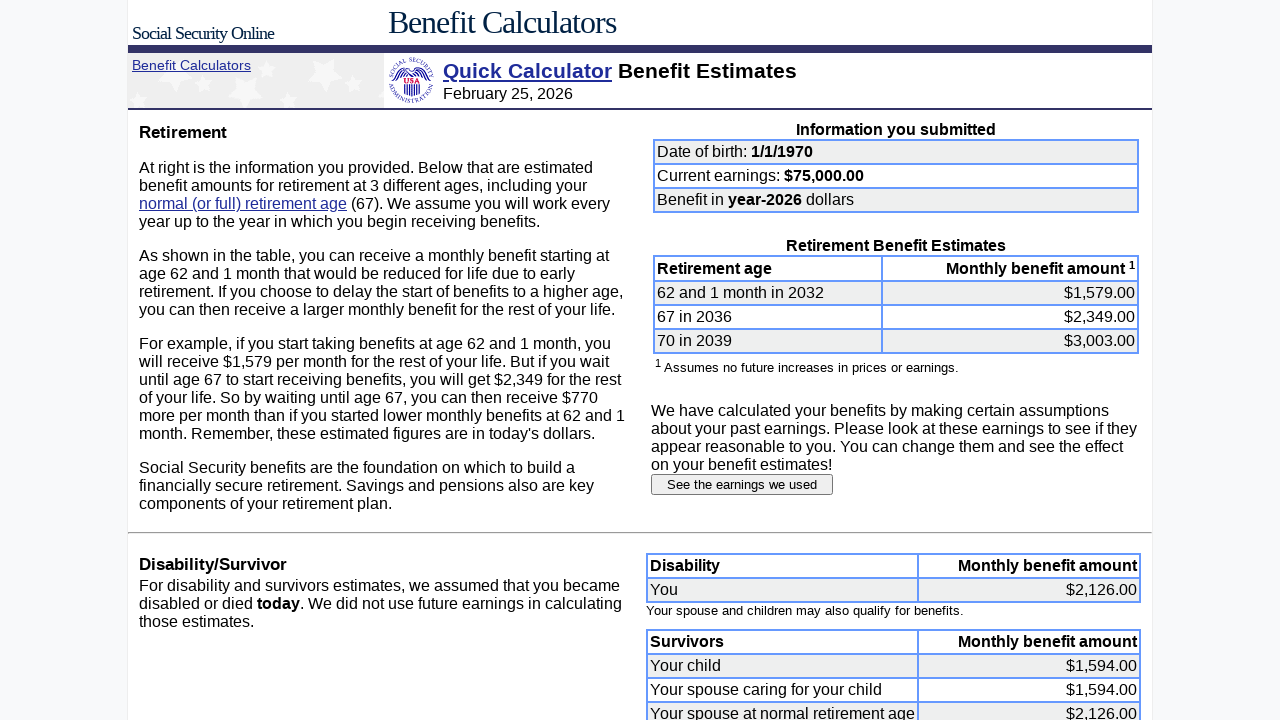

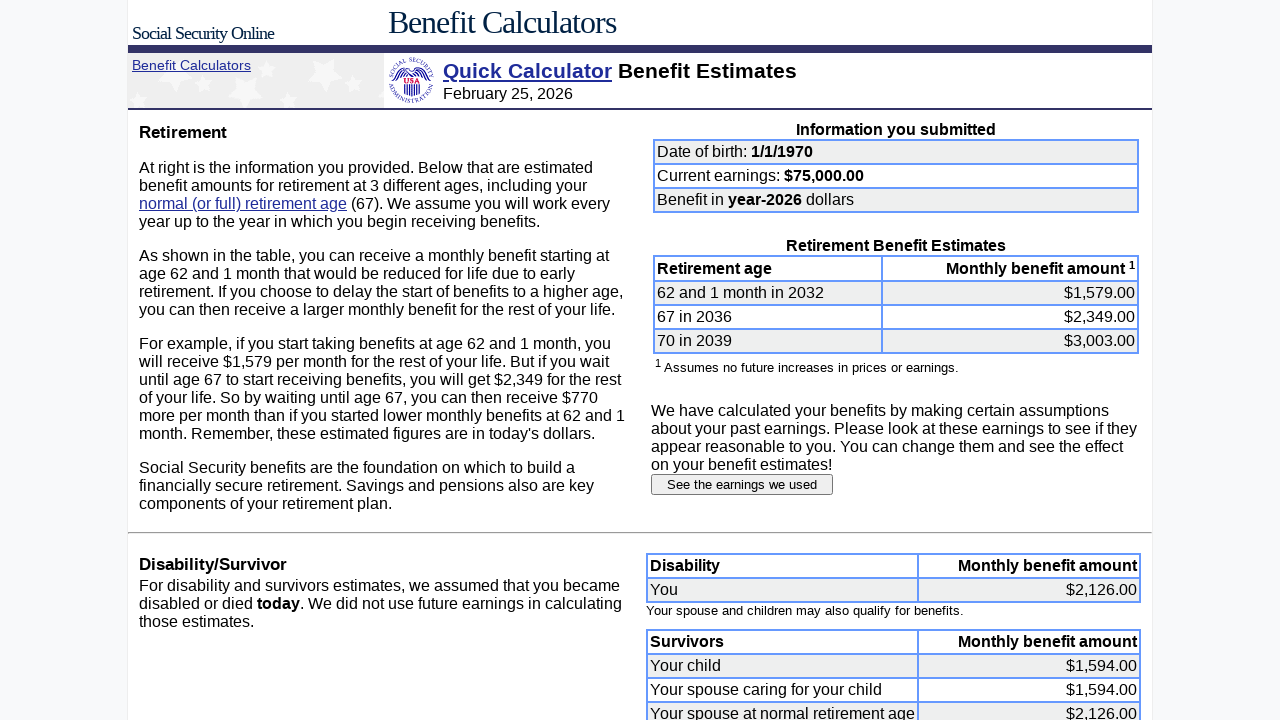